Tests iframe interaction by navigating to Oracle Java API documentation and clicking a link within a frame to select the java.applet package.

Starting URL: https://docs.oracle.com/javase/8/docs/api

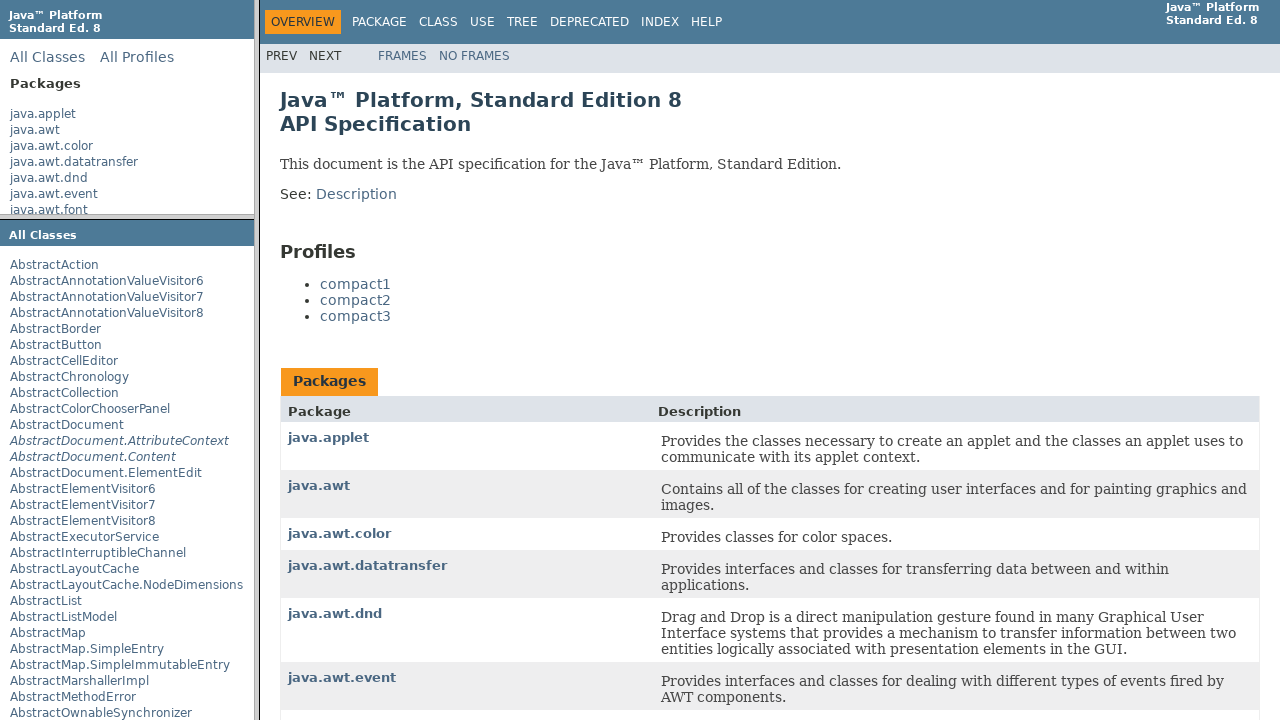

Located iframe with name 'packageListFrame'
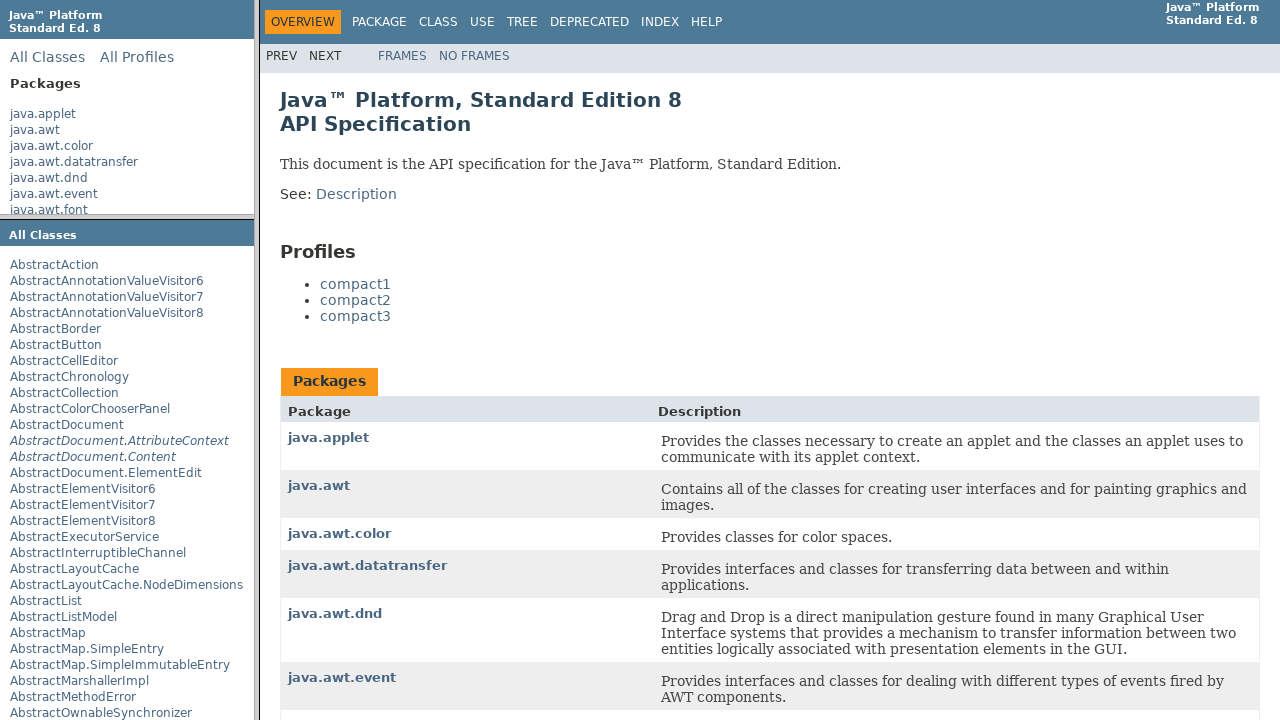

Clicked on java.applet link within the frame to select the package at (43, 114) on xpath=//frame[@name='packageListFrame'] >> internal:control=enter-frame >> xpath
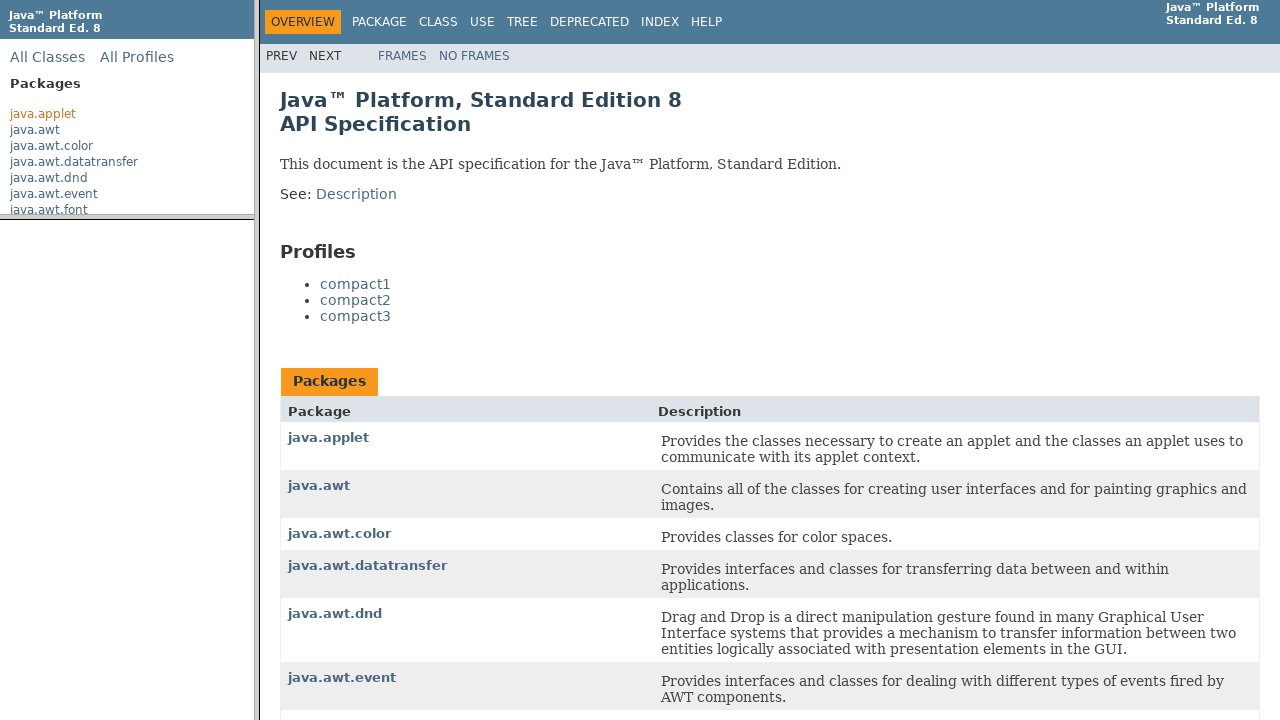

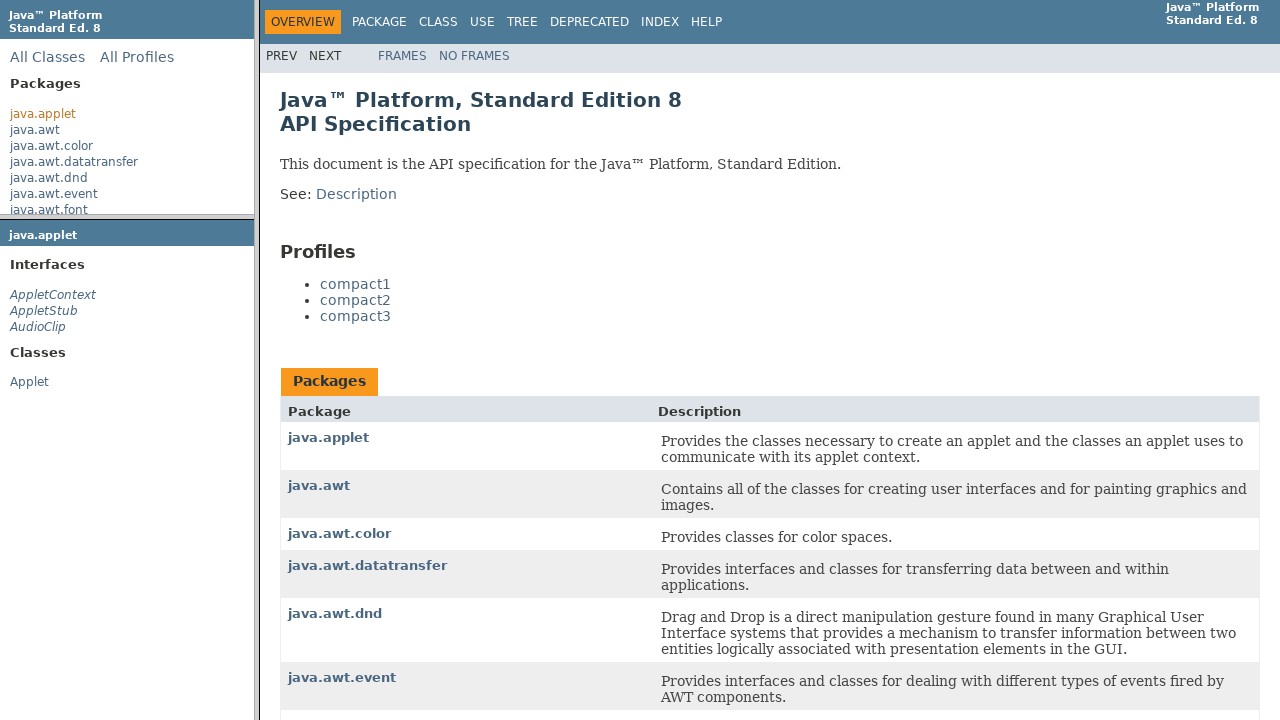